Tests form validation on a contact form by entering invalid and valid inputs for name, email, and message fields, then submitting the form.

Starting URL: https://sia0.github.io/Apni-Dukaan/

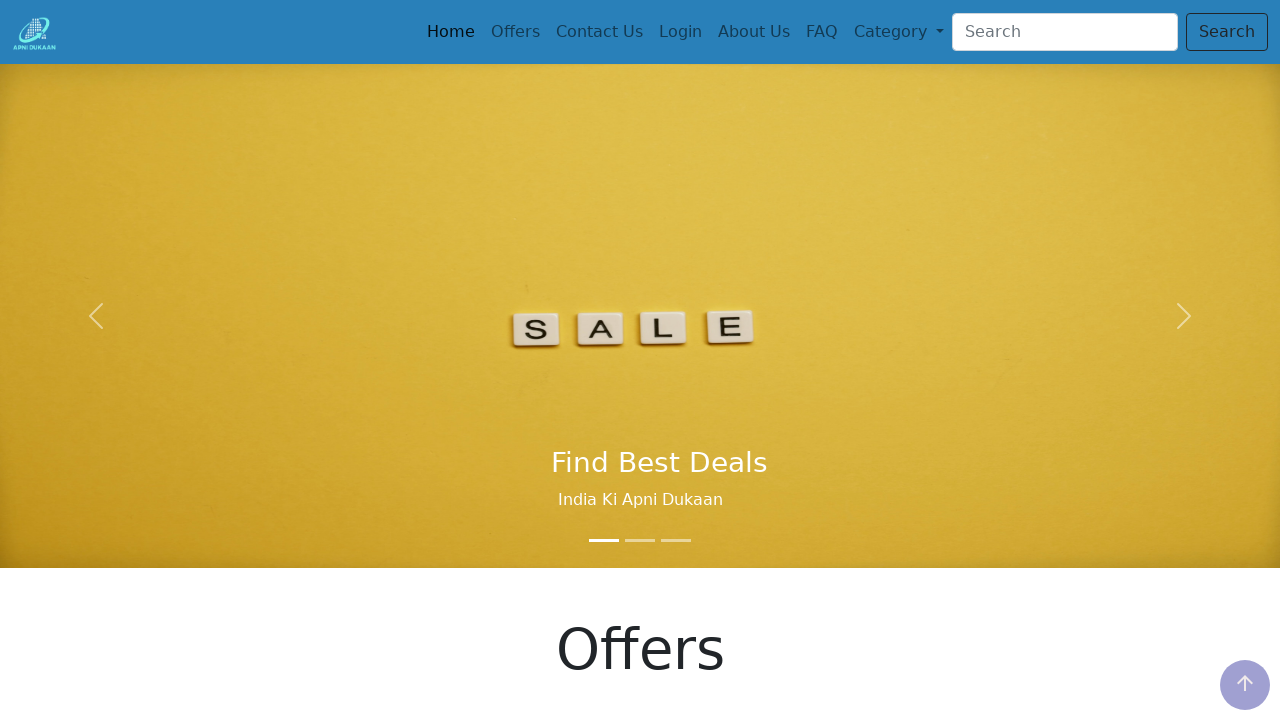

Clicked on Contact navigation item at (599, 32) on .nav-item:nth-child(3) > .nav-link
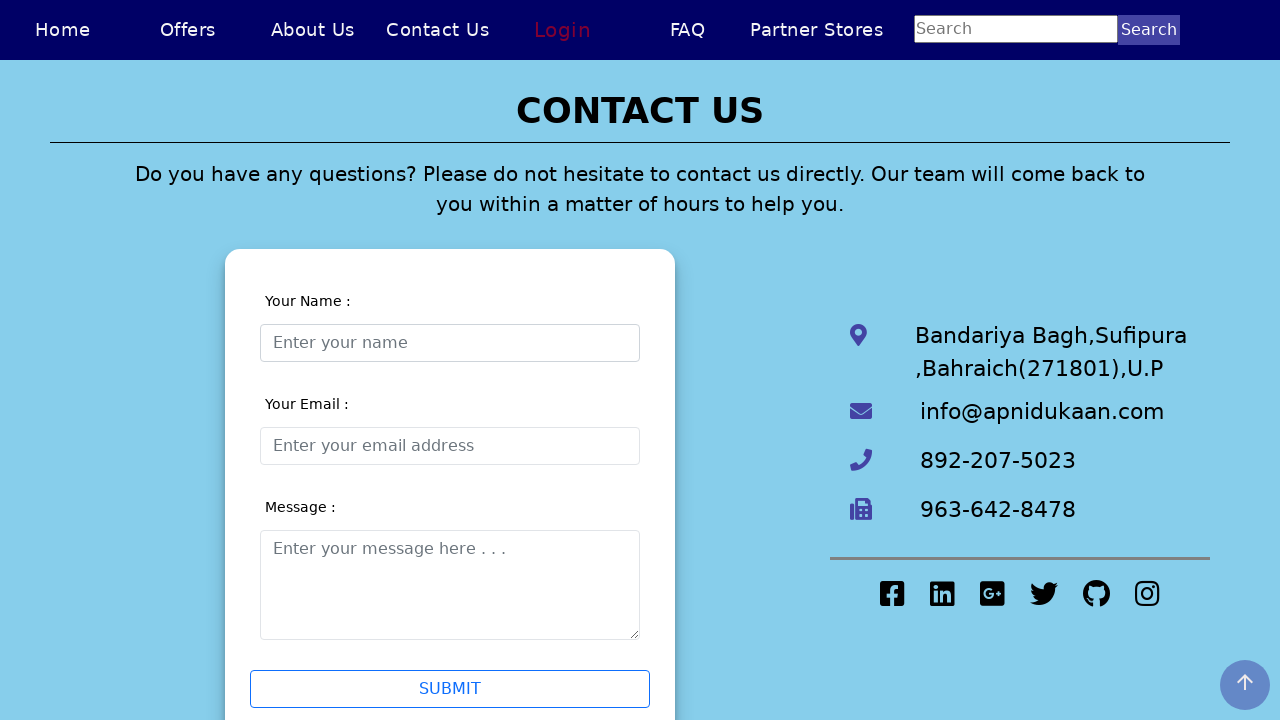

Clicked on name field at (450, 342) on #validationCustom01
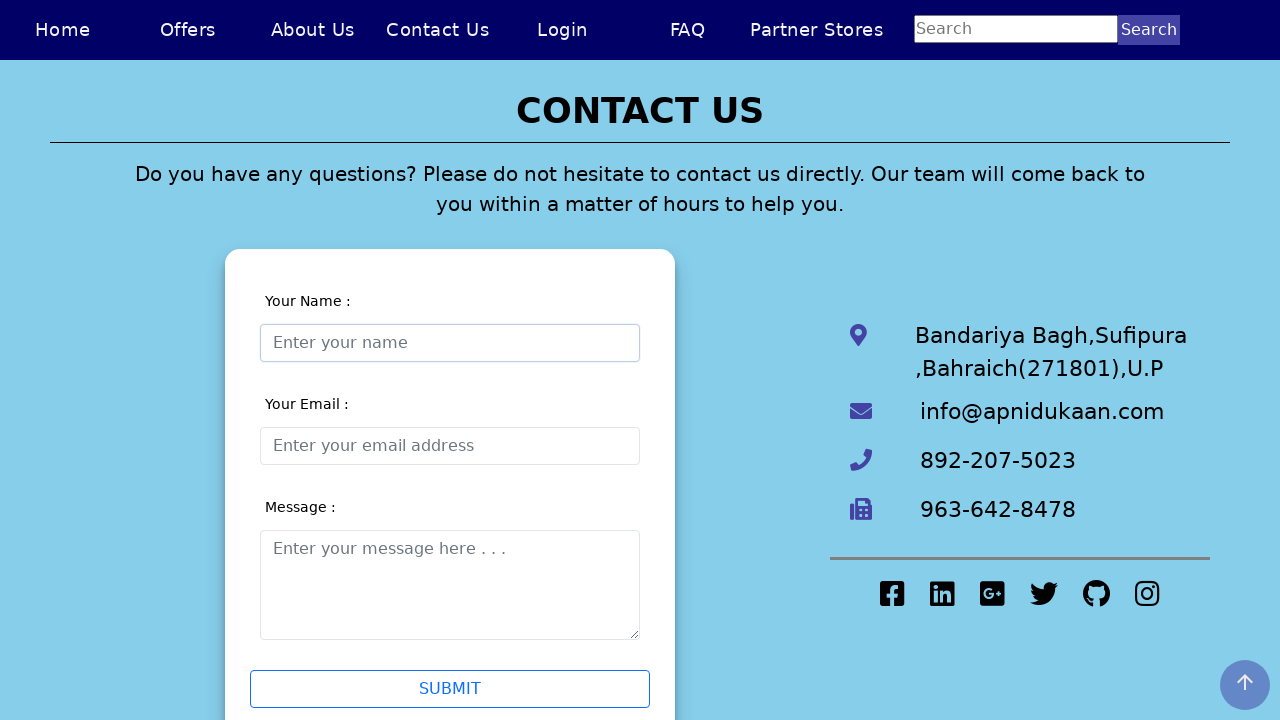

Entered invalid name with number: 'Sia Chong Perng5' on #validationCustom01
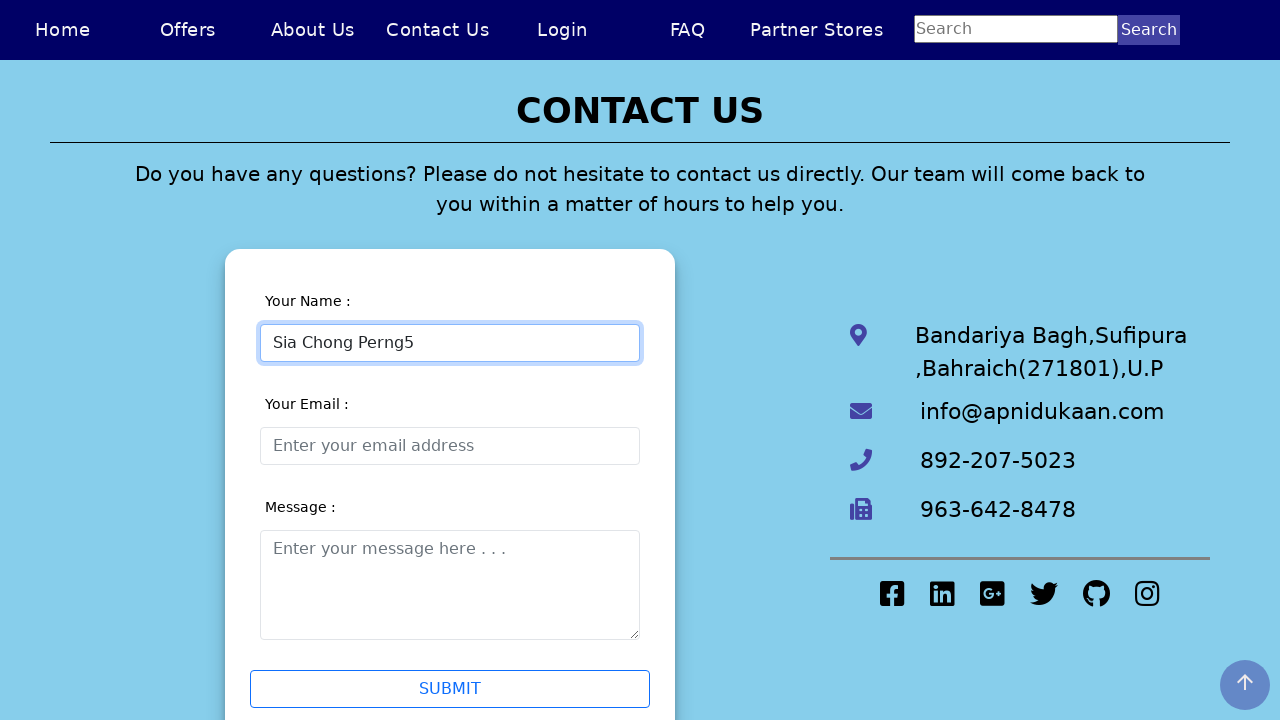

Clicked outside name field to trigger validation for invalid name at (450, 428) on .input-container:nth-child(2)
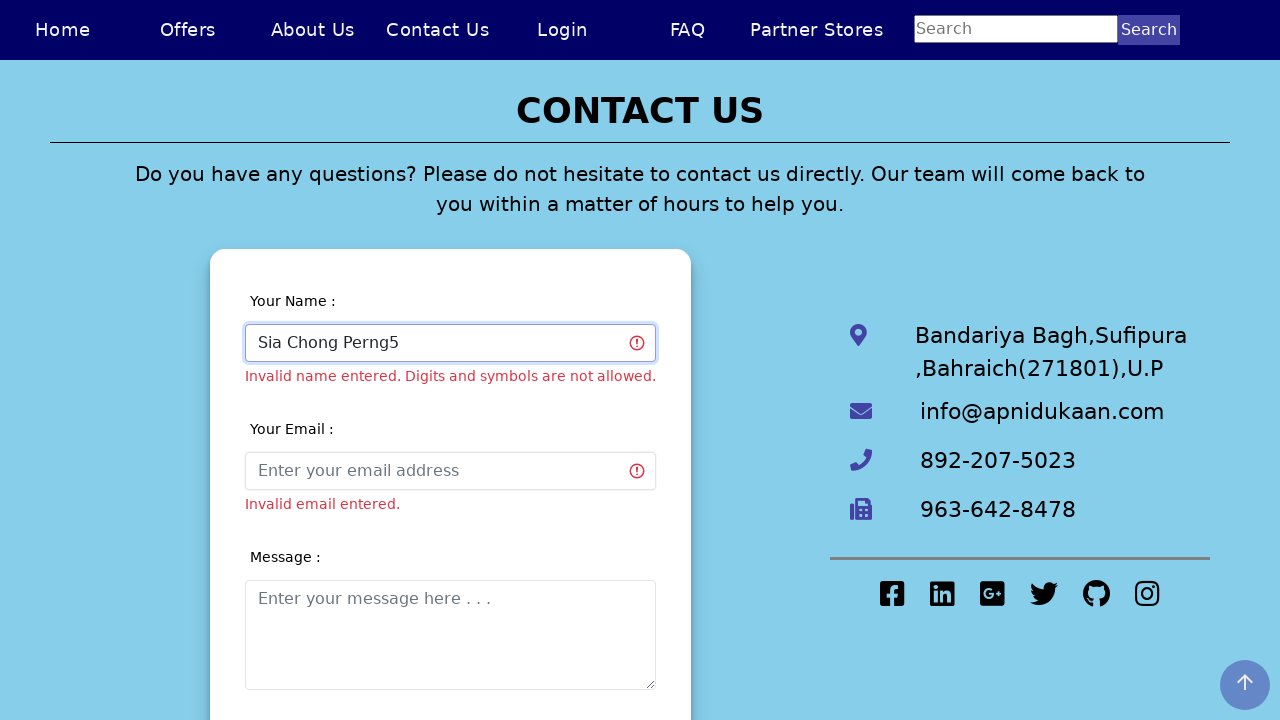

Clicked on name field again at (450, 342) on #validationCustom01
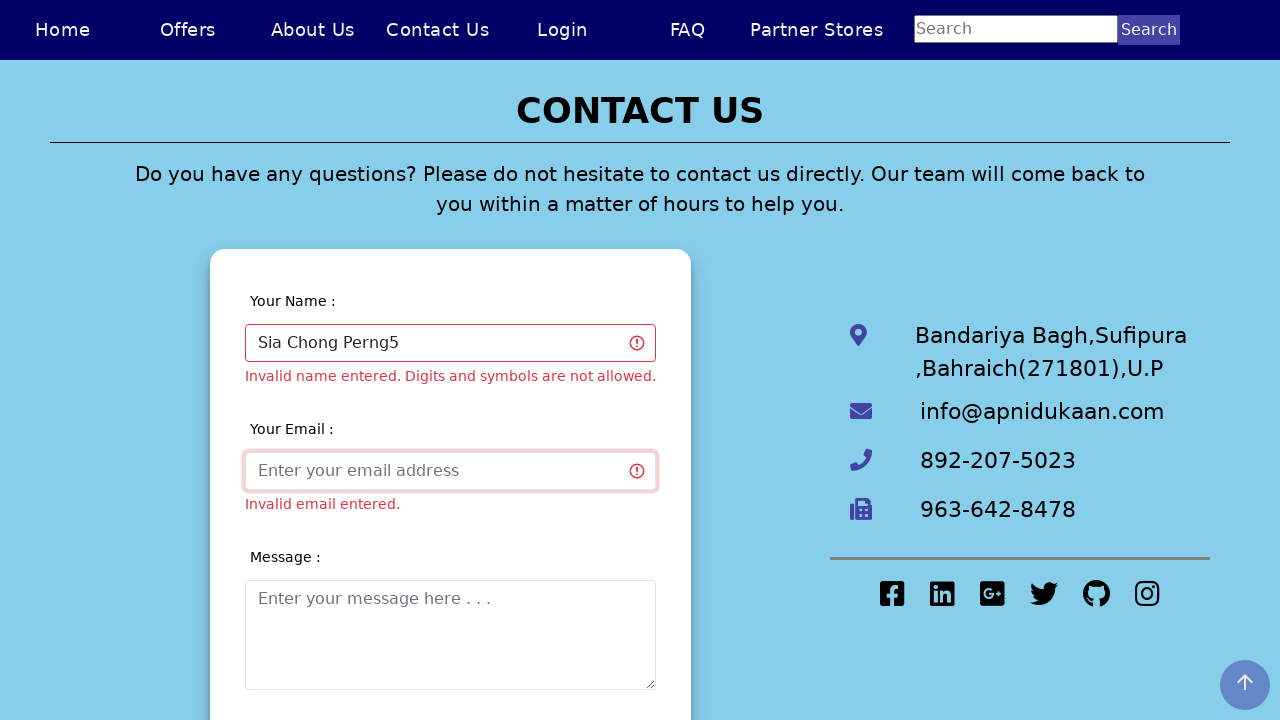

Entered valid name: 'Sia Chong Perng' on #validationCustom01
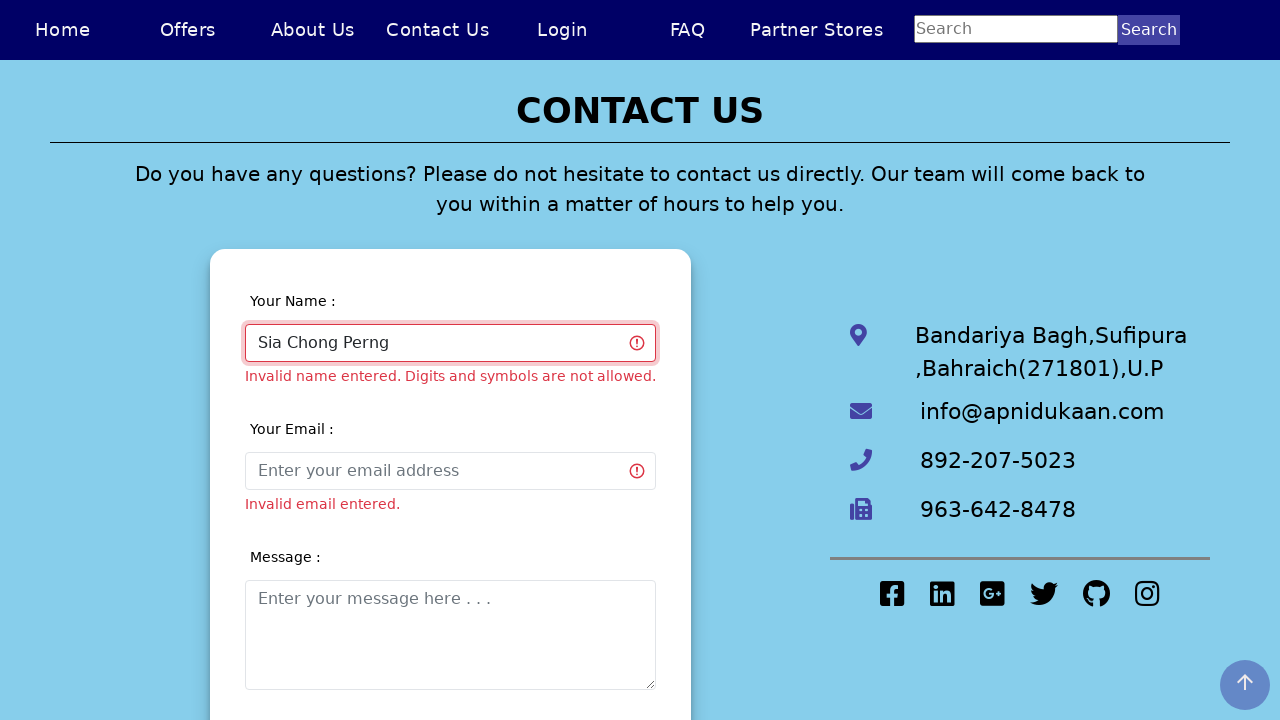

Clicked outside to trigger validation for valid name at (450, 451) on .contact-table
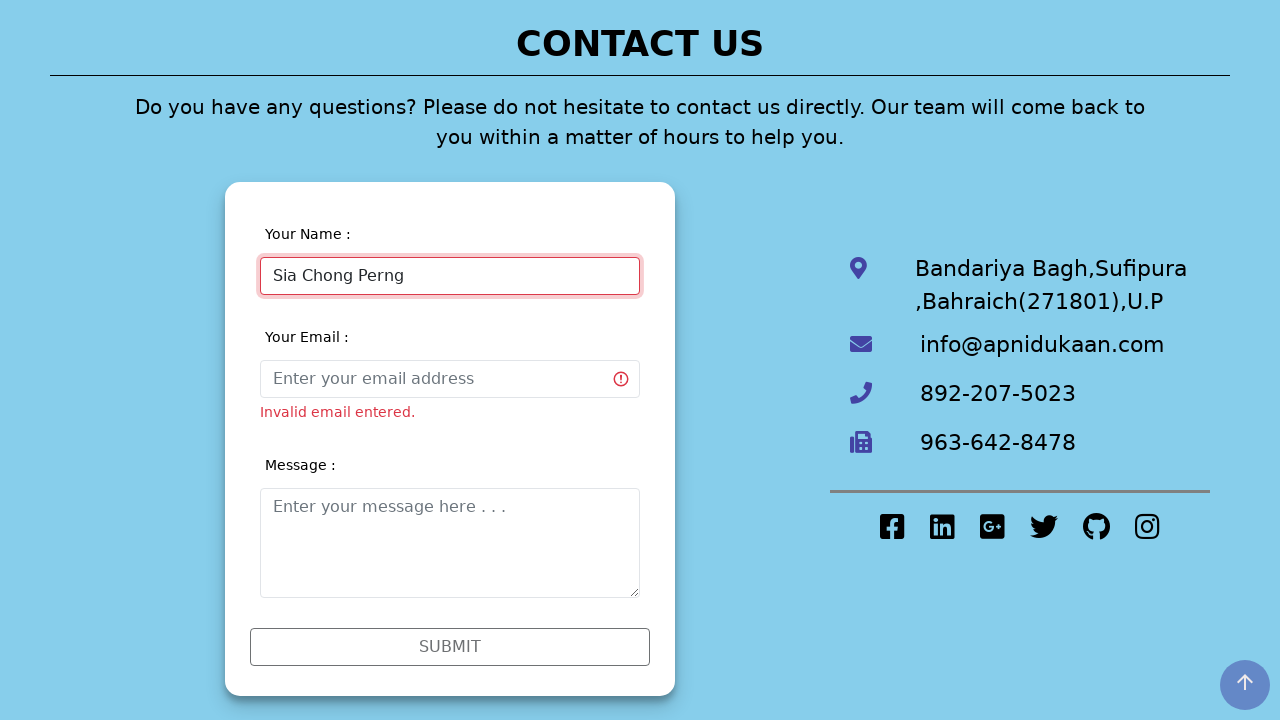

Clicked on email field at (450, 378) on #validationCustom02
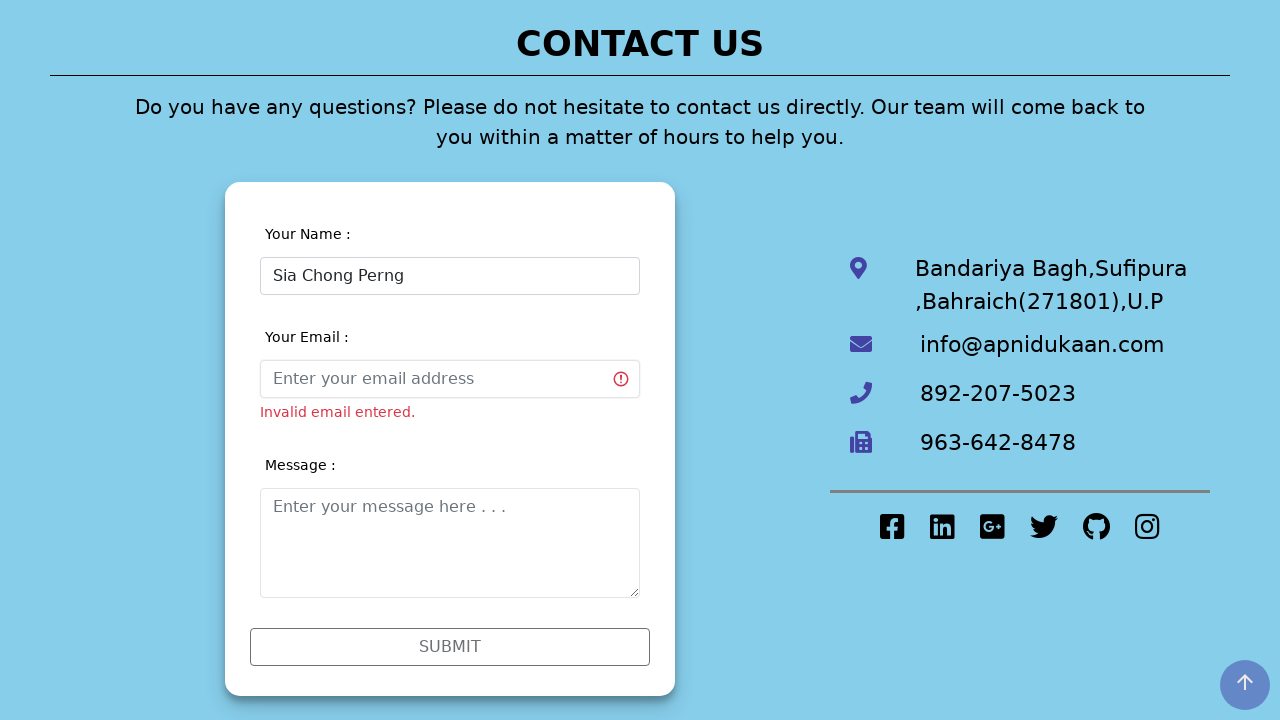

Entered invalid email without domain: 'chongperng' on #validationCustom02
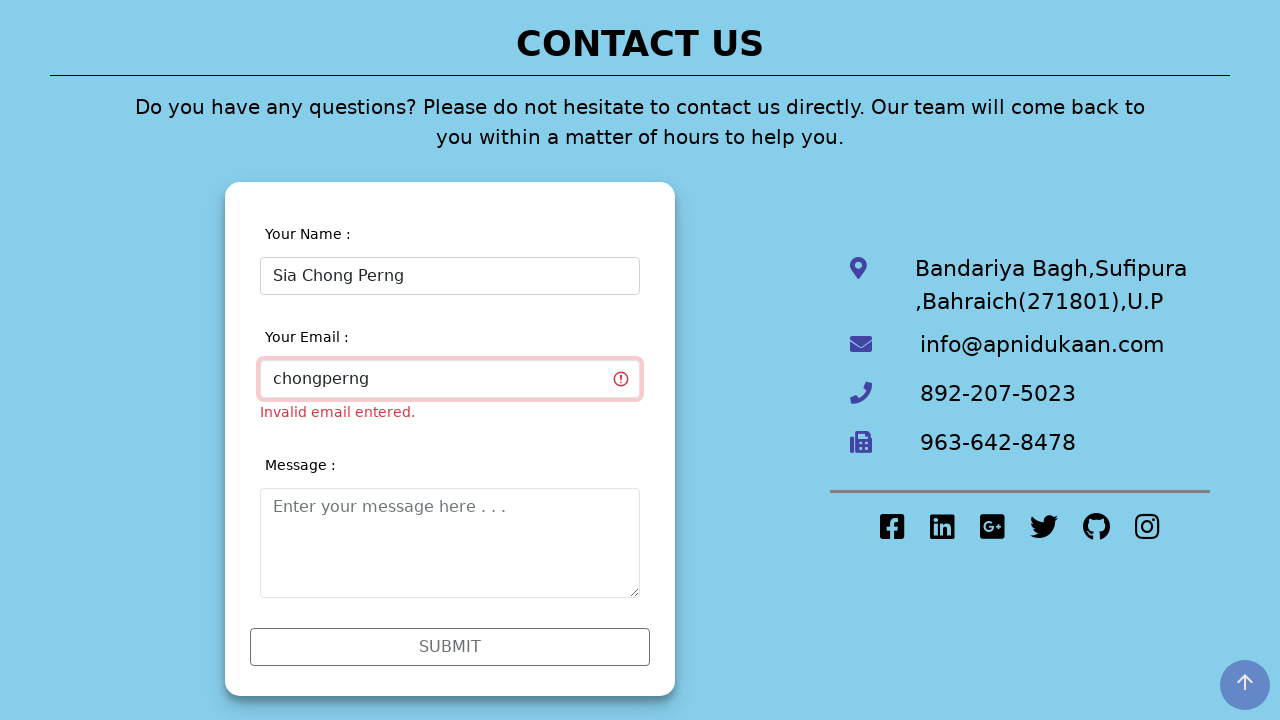

Clicked outside to trigger validation for invalid email (no domain) at (450, 438) on .contact-table
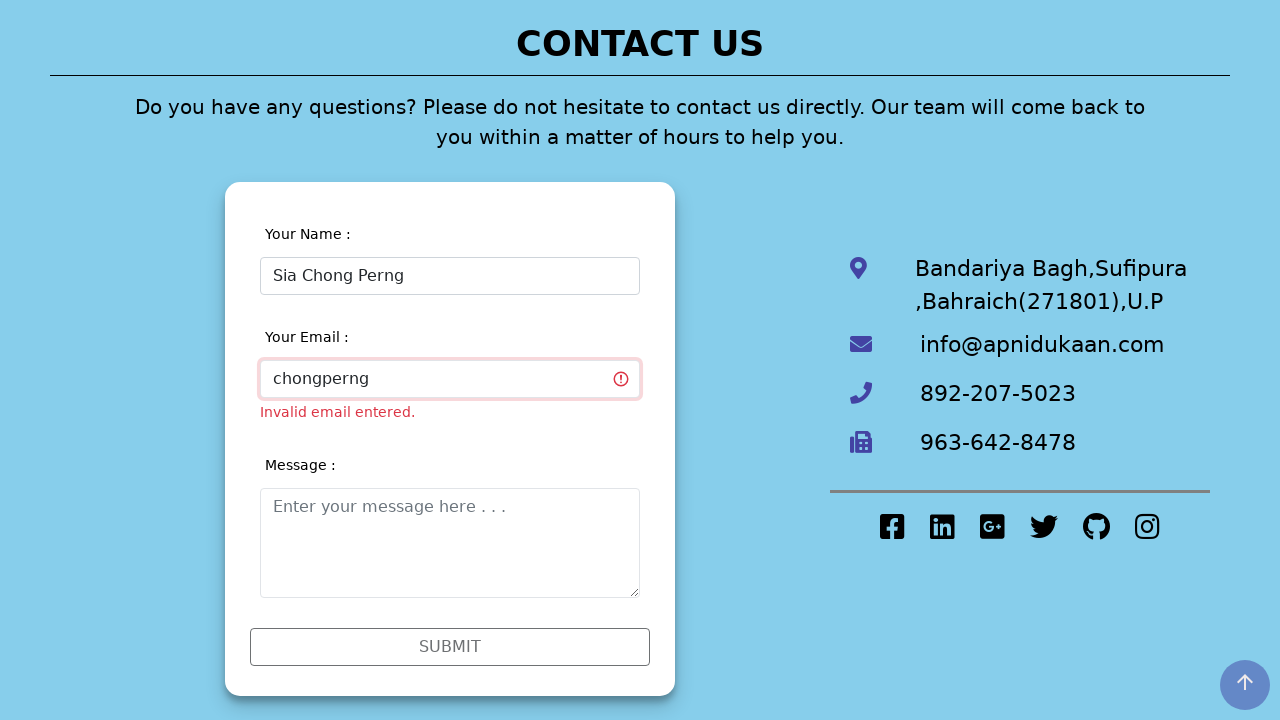

Clicked on email field again at (450, 378) on #validationCustom02
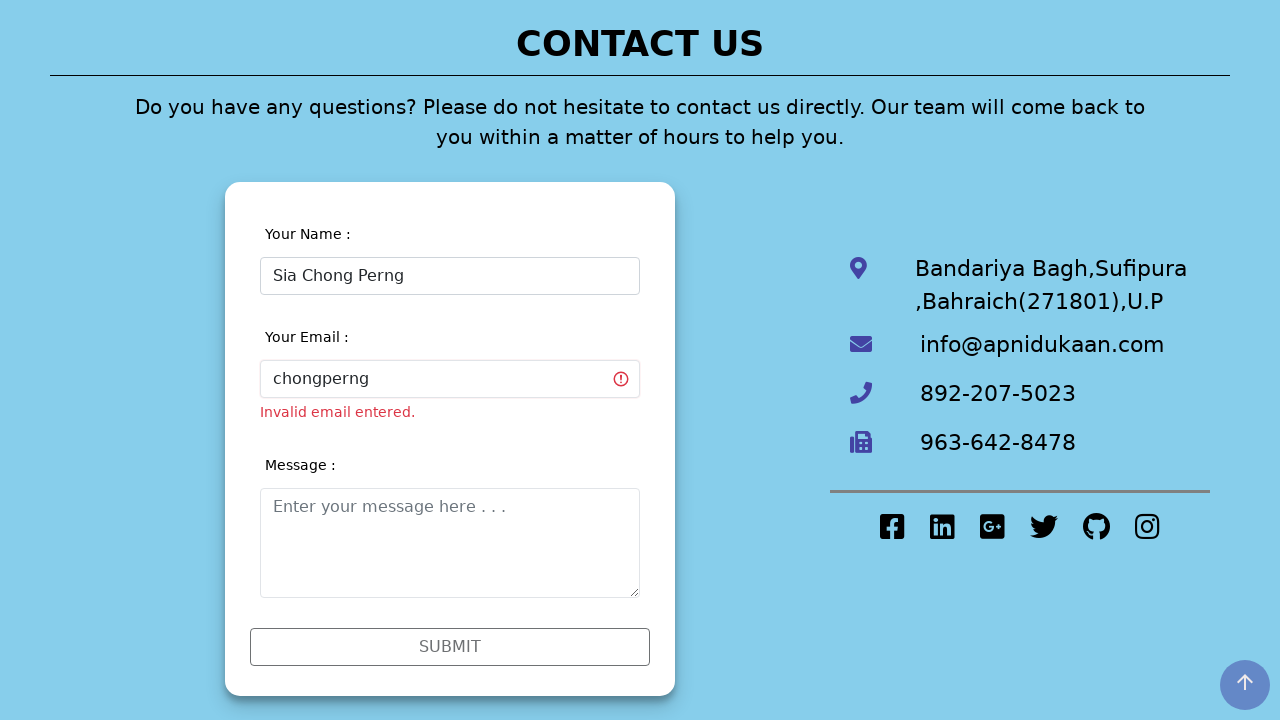

Entered invalid email with incomplete domain: 'chongperngsia@hotmail' on #validationCustom02
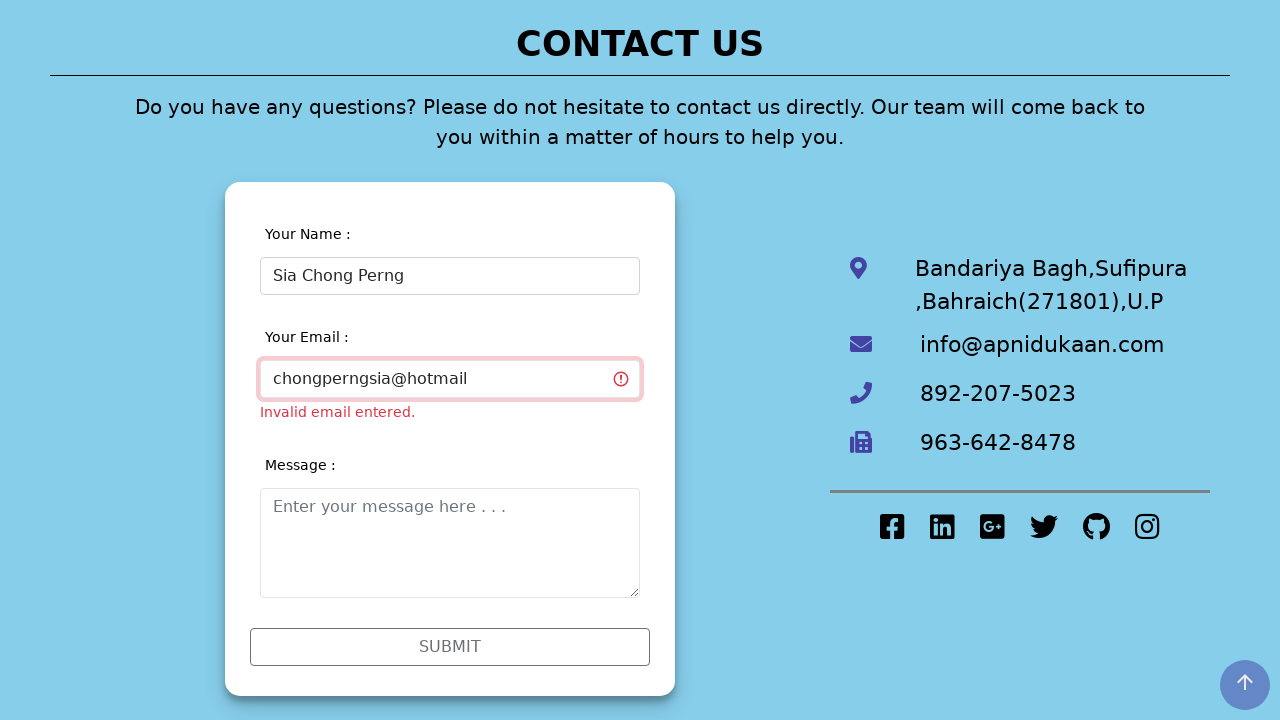

Clicked outside to trigger validation for invalid email (incomplete domain) at (450, 438) on .contact-table
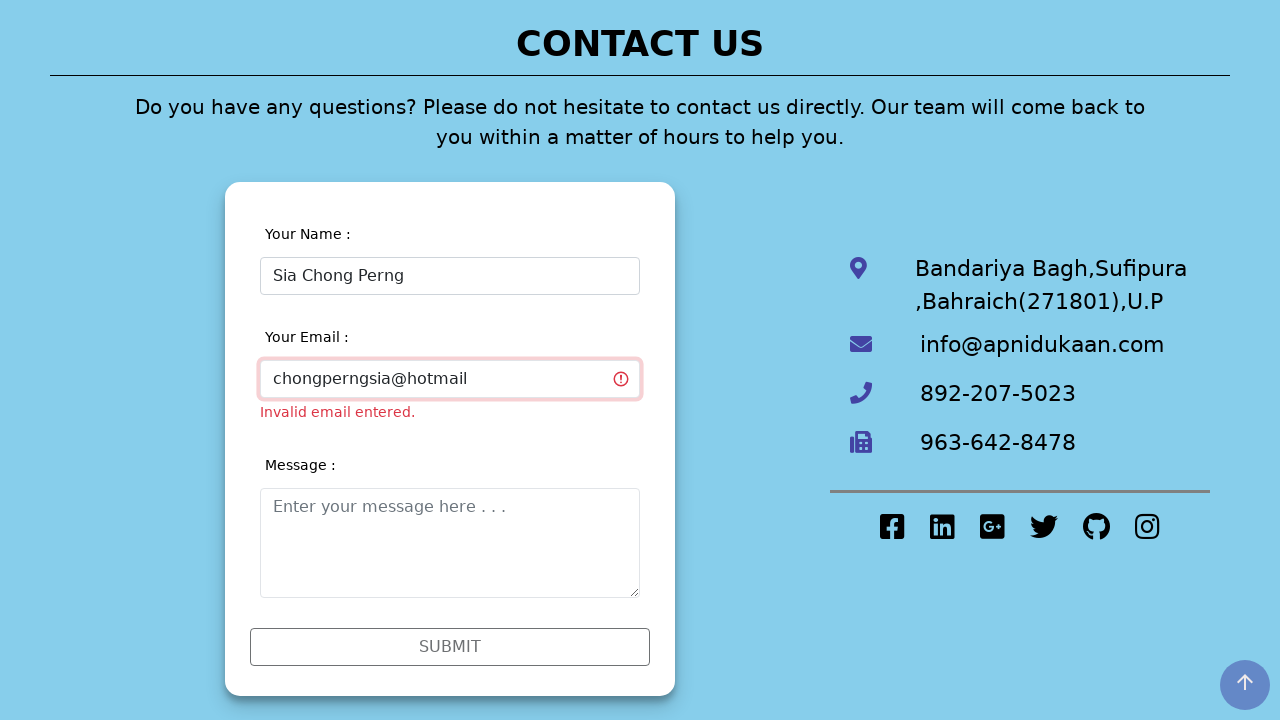

Clicked on email field again at (450, 378) on #validationCustom02
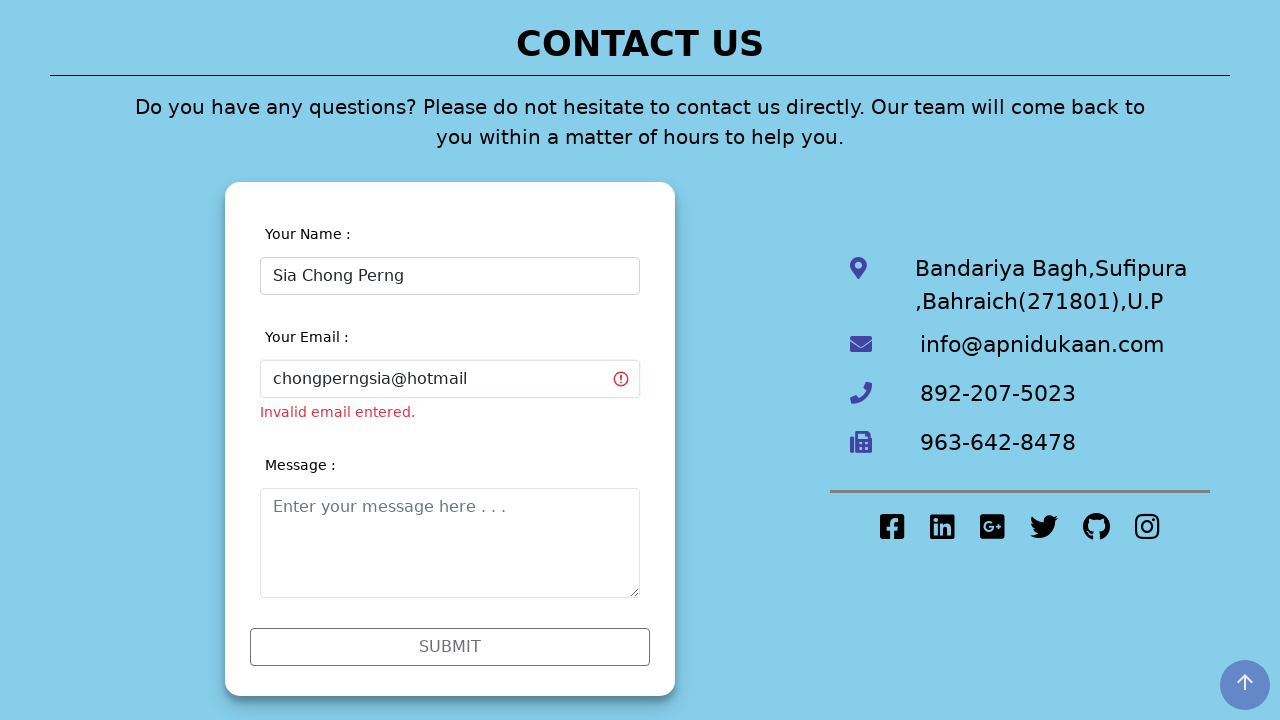

Entered valid email: 'chongperngsia@hotmail.com' on #validationCustom02
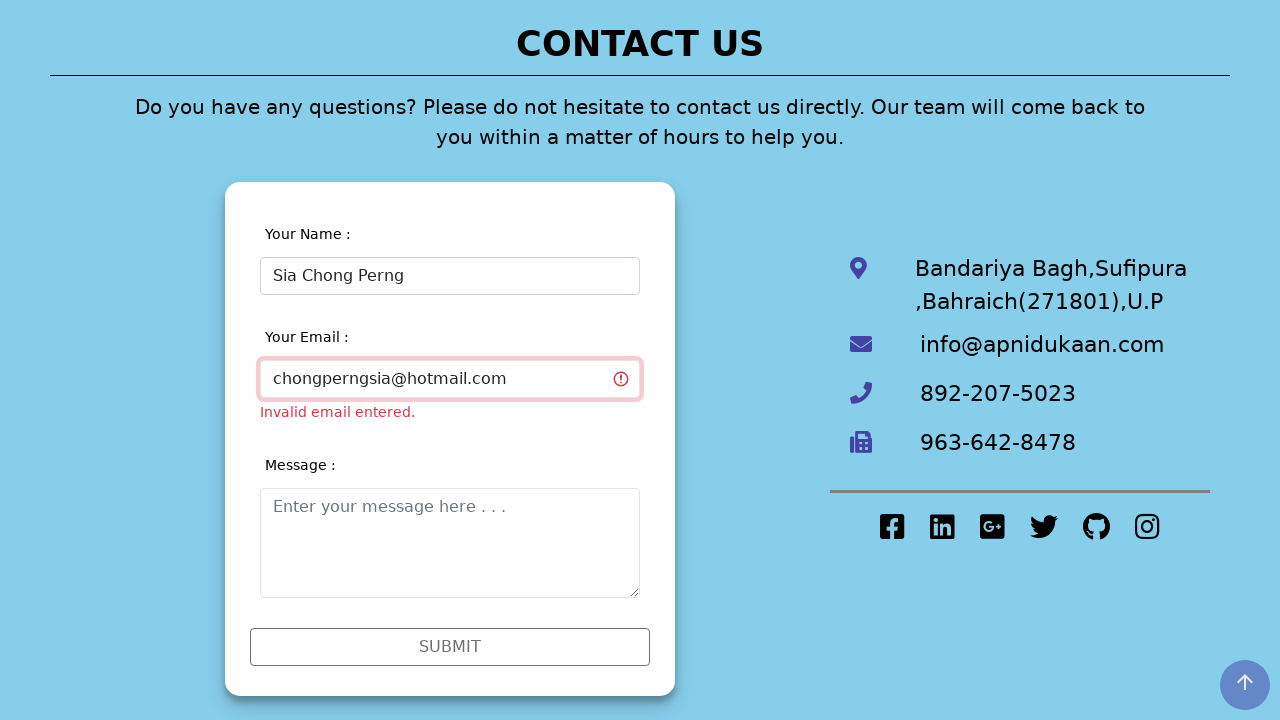

Clicked outside to trigger validation for valid email at (450, 438) on .contact-table
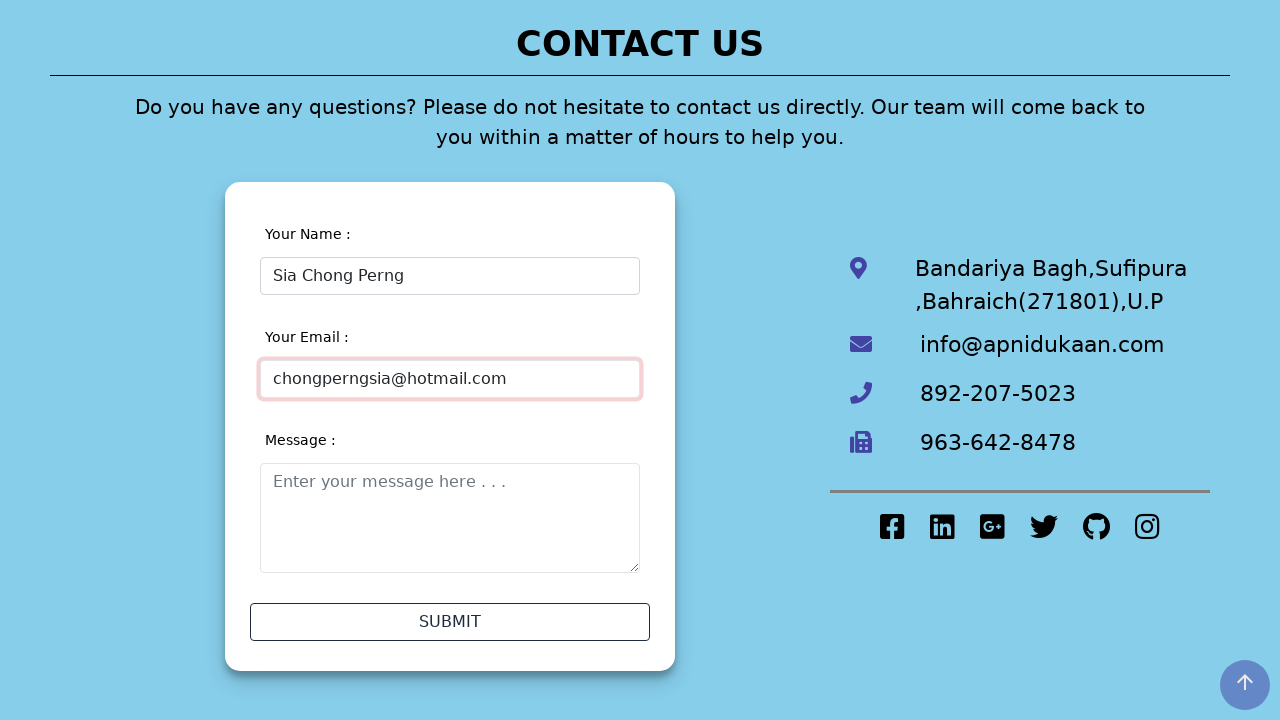

Attempted to submit form without message field filled at (450, 622) on #submit-btn
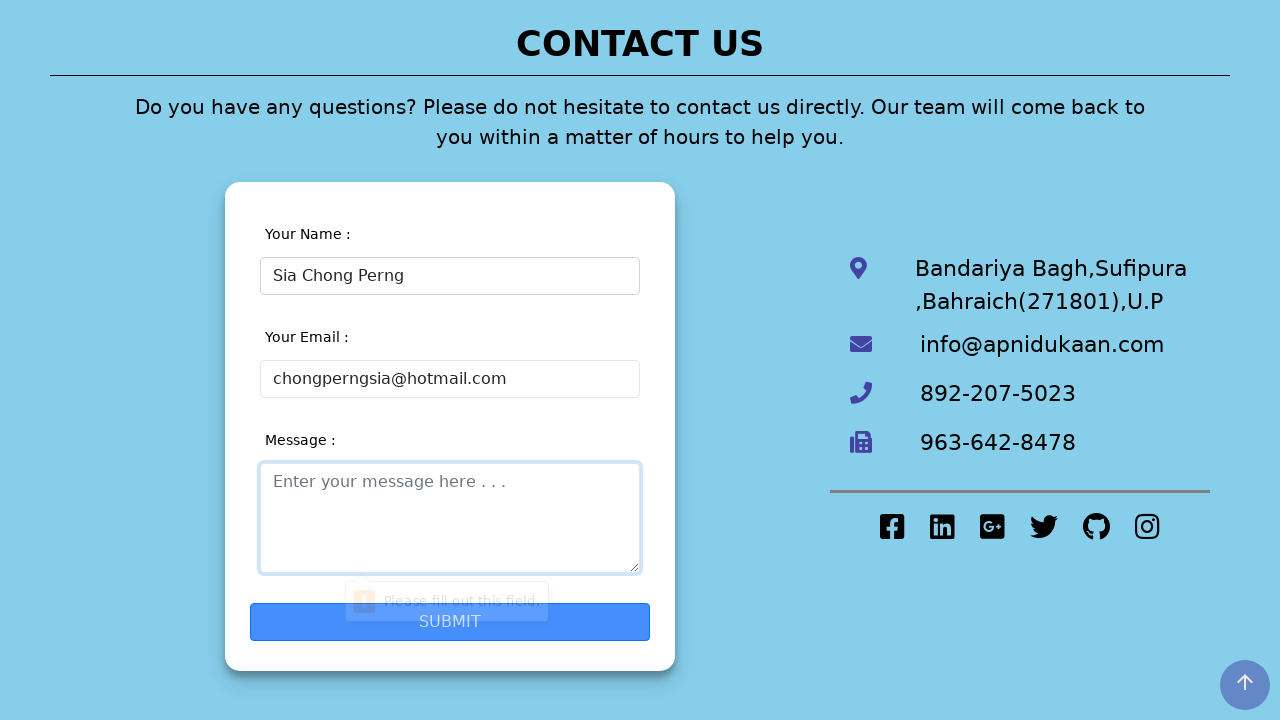

Clicked on message input container at (450, 500) on .input-container:nth-child(3)
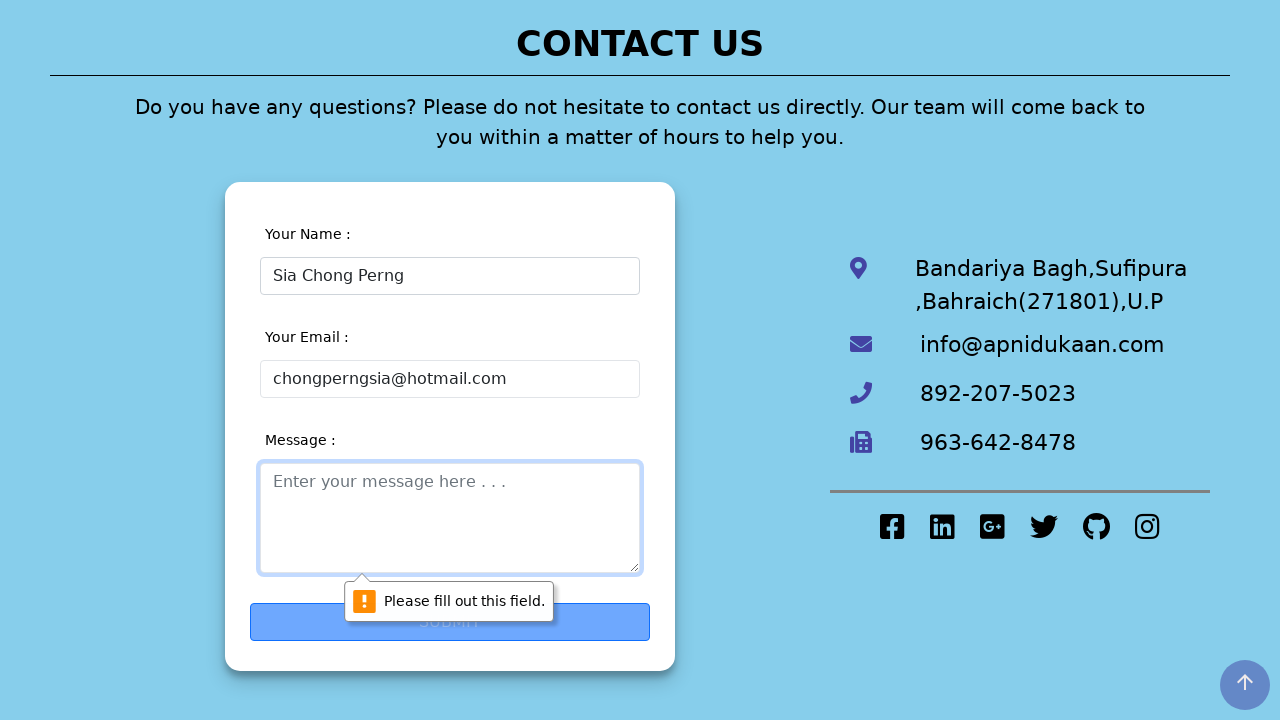

Clicked on message field at (450, 518) on #validationCustom03
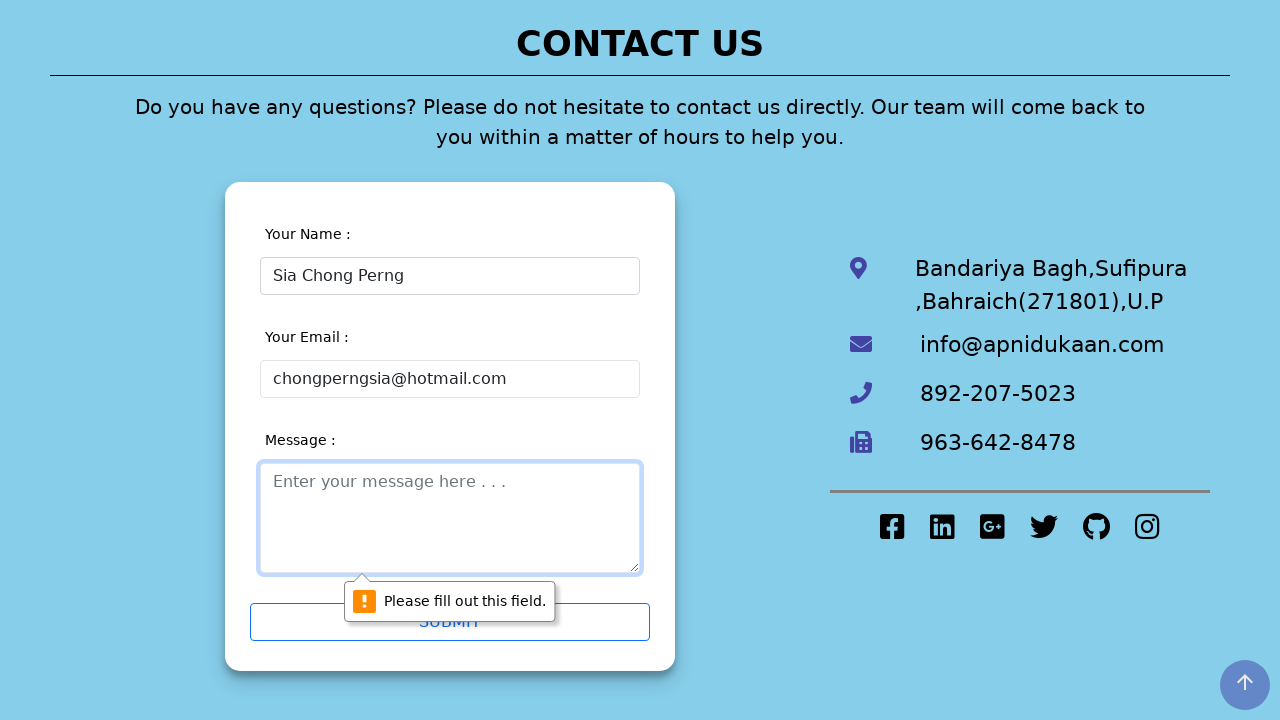

Entered message: 'Can I have my product advertise on this website?' on #validationCustom03
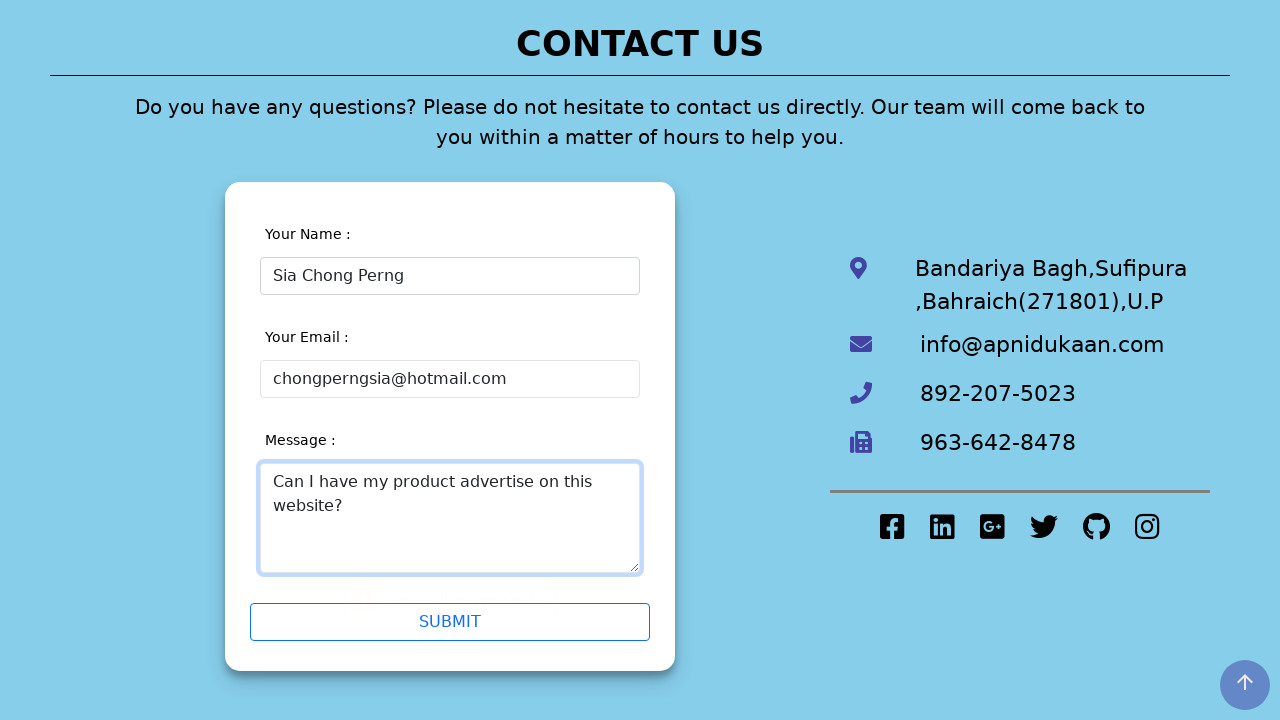

Clicked submit button to submit the form with all valid fields at (450, 622) on #submit-btn
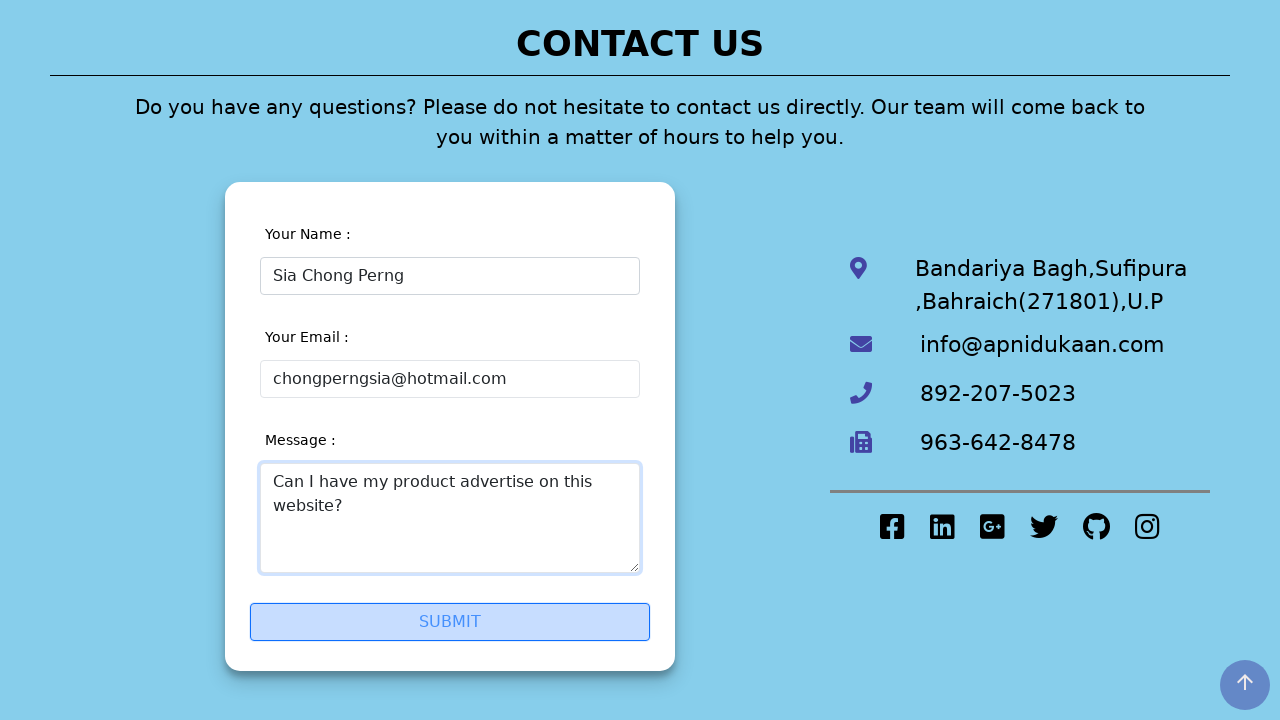

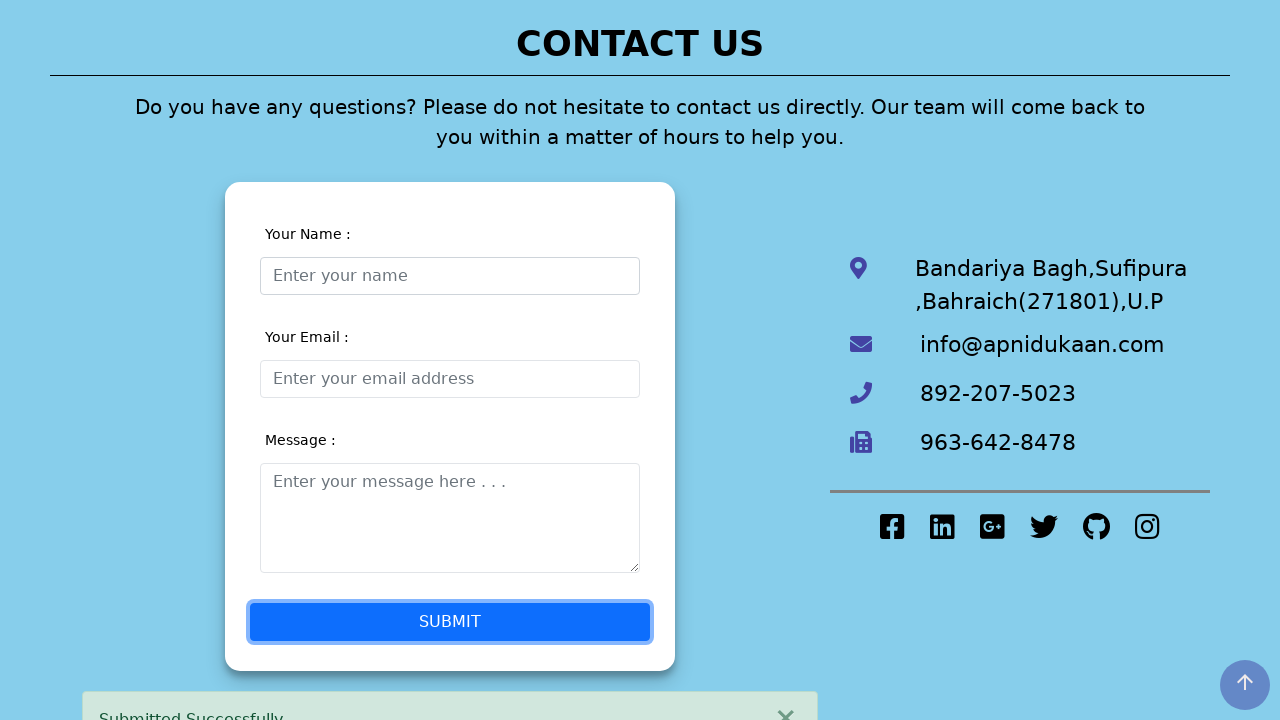